Tests that the currently applied filter is highlighted in the navigation

Starting URL: https://demo.playwright.dev/todomvc

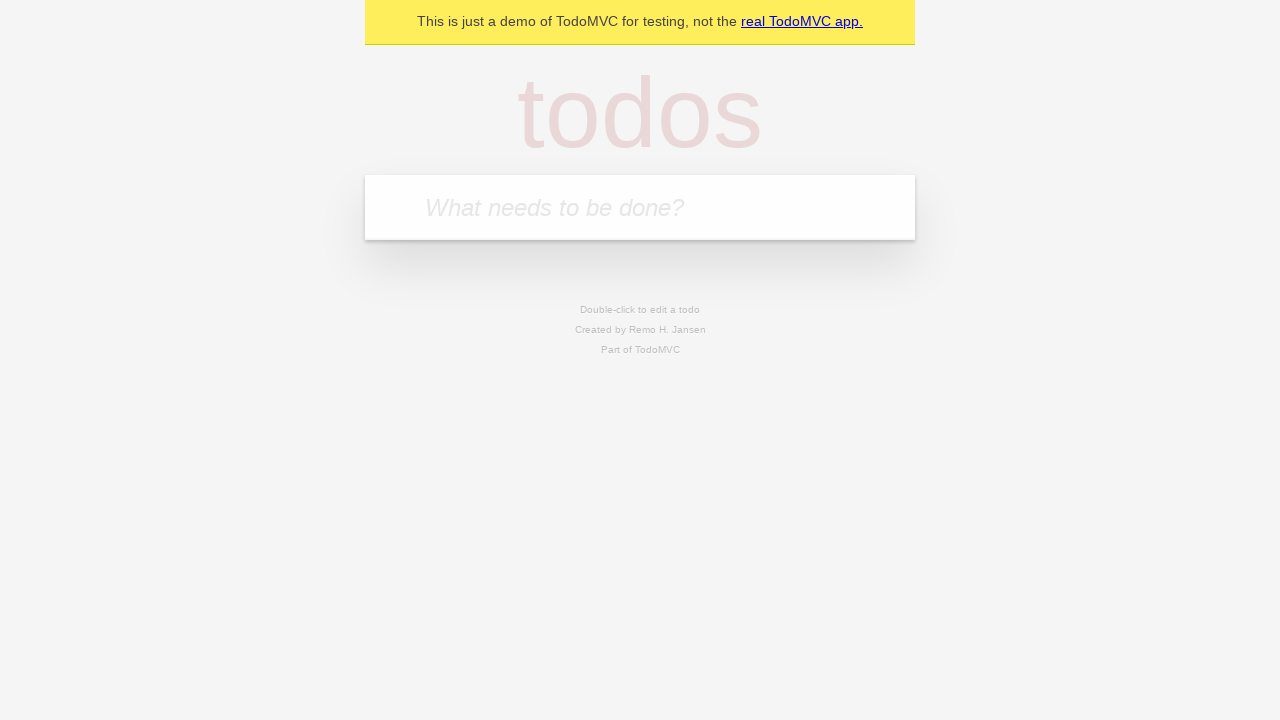

Filled todo input with 'buy some cheese' on internal:attr=[placeholder="What needs to be done?"i]
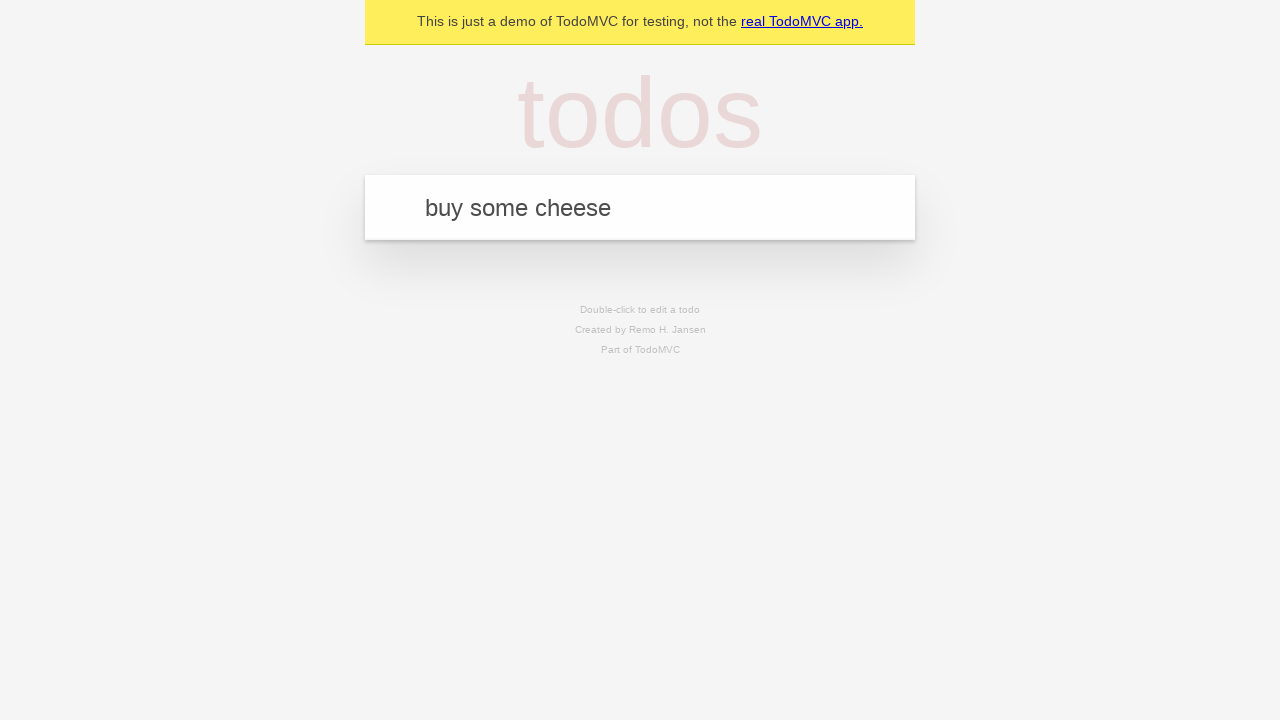

Pressed Enter to add 'buy some cheese' to the todo list on internal:attr=[placeholder="What needs to be done?"i]
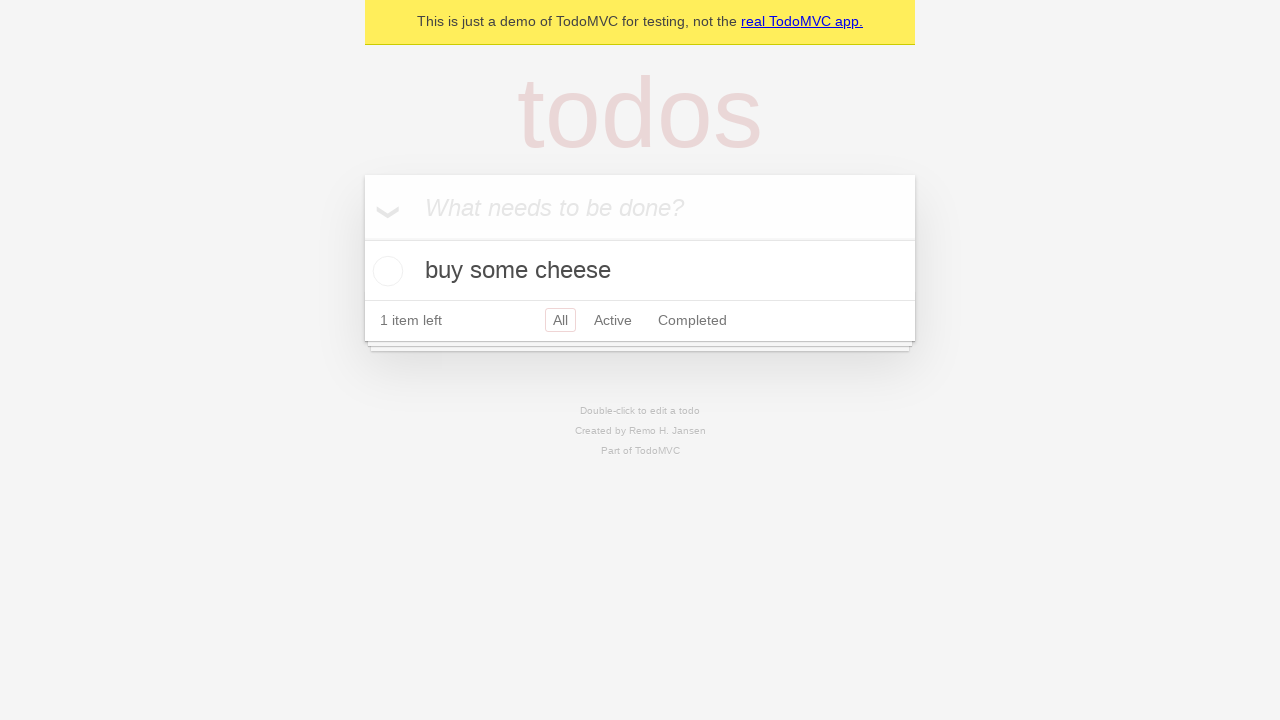

Filled todo input with 'feed the cat' on internal:attr=[placeholder="What needs to be done?"i]
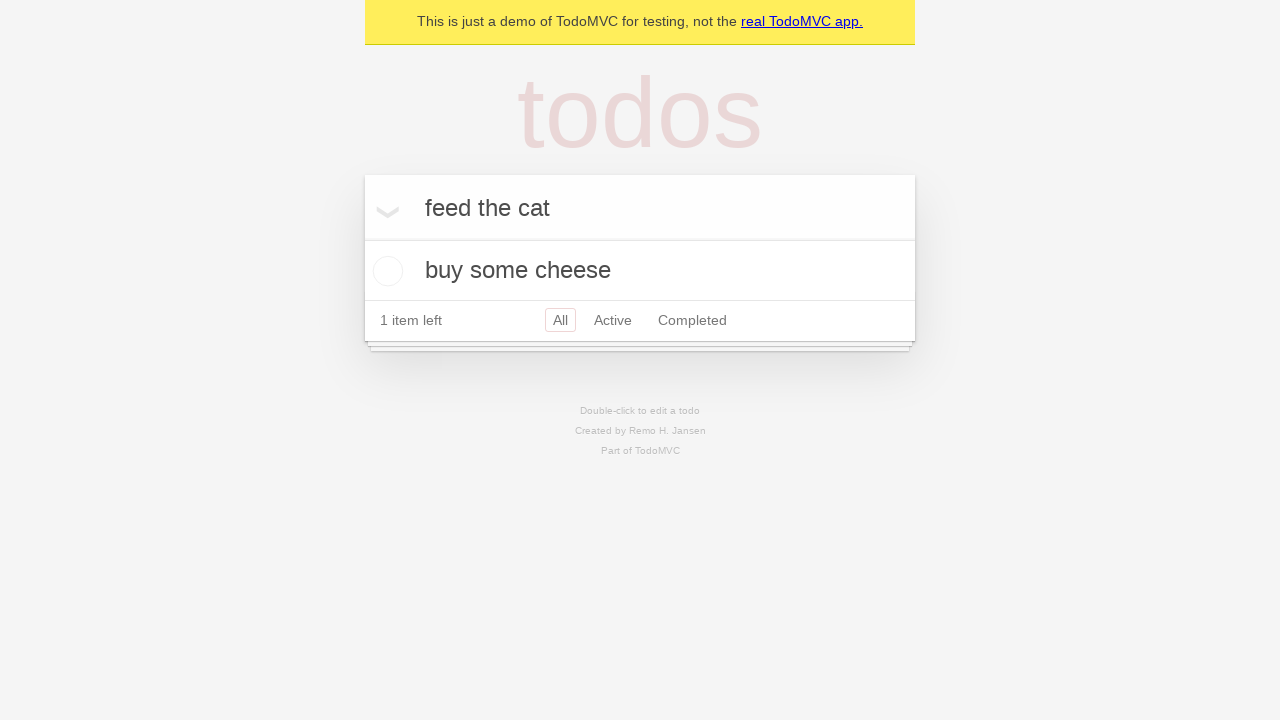

Pressed Enter to add 'feed the cat' to the todo list on internal:attr=[placeholder="What needs to be done?"i]
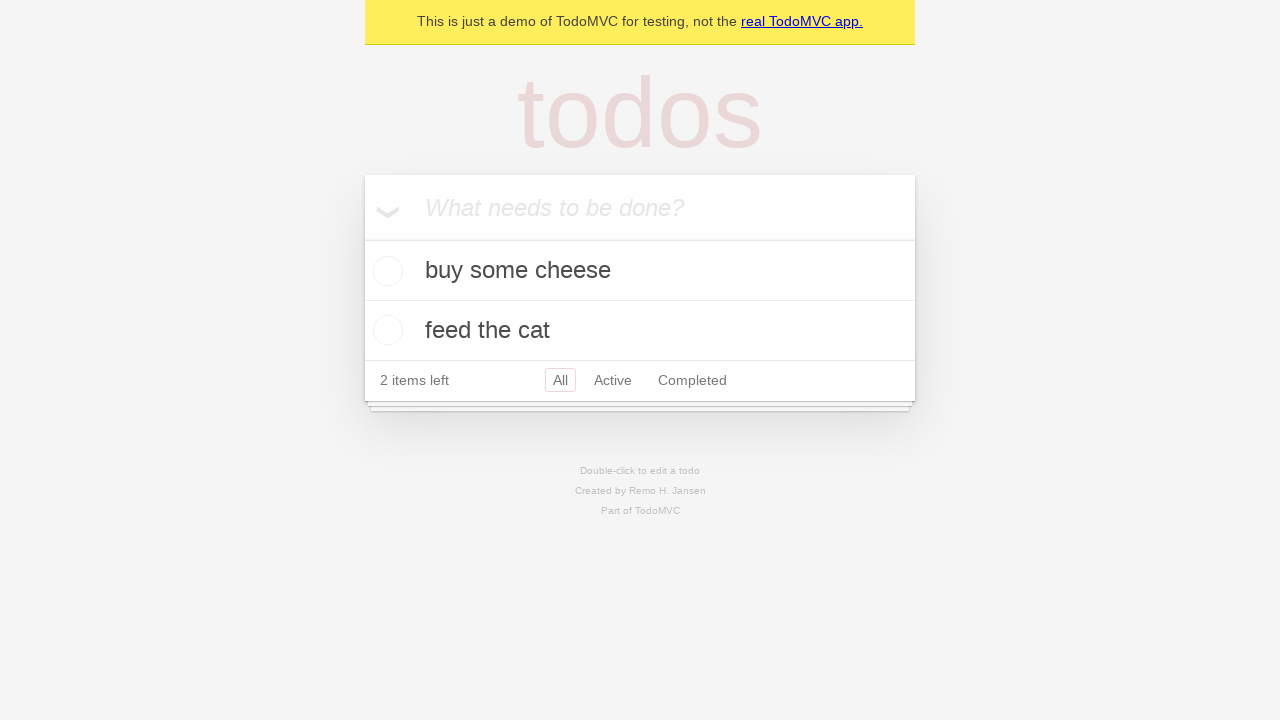

Filled todo input with 'book a doctors appointment' on internal:attr=[placeholder="What needs to be done?"i]
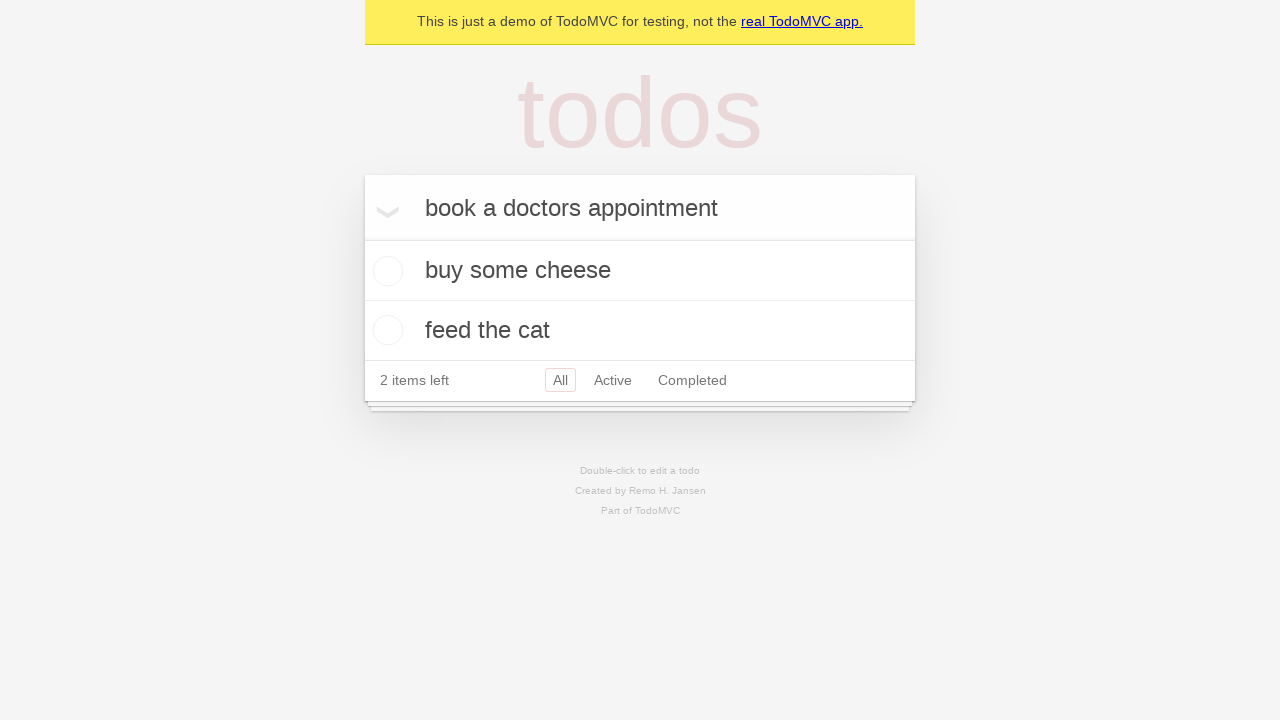

Pressed Enter to add 'book a doctors appointment' to the todo list on internal:attr=[placeholder="What needs to be done?"i]
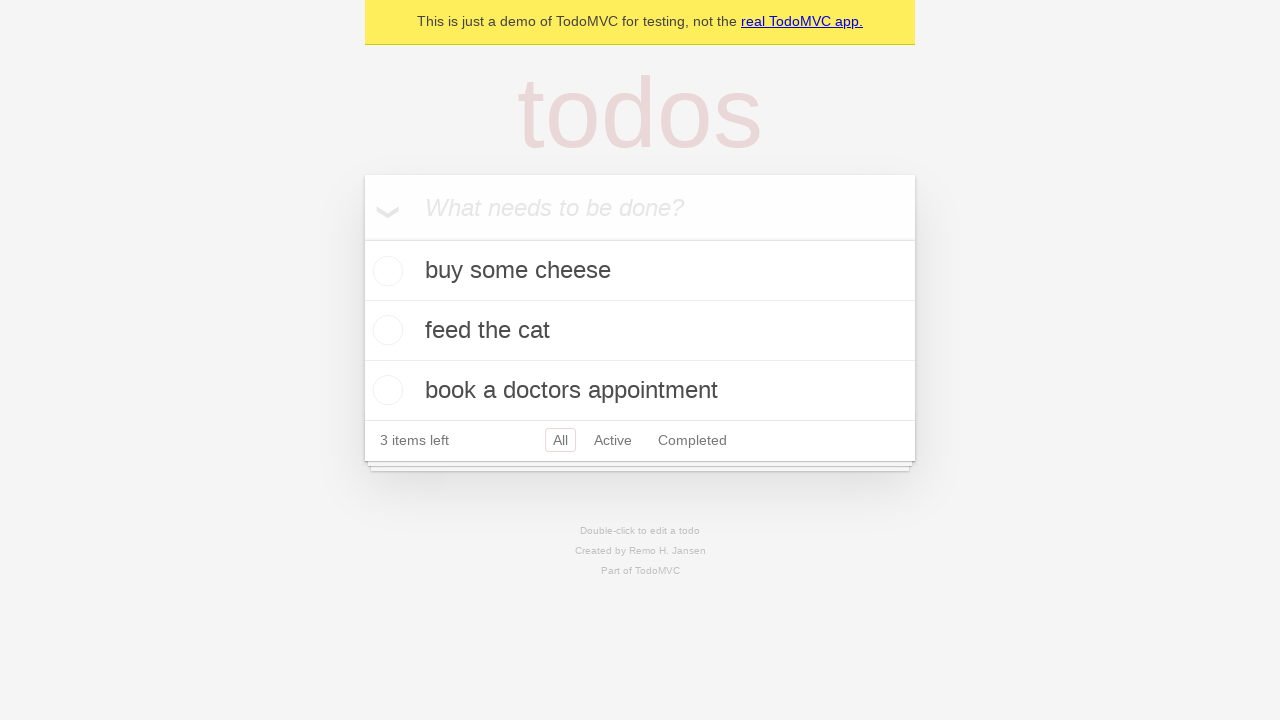

Waited for all three todo items to appear
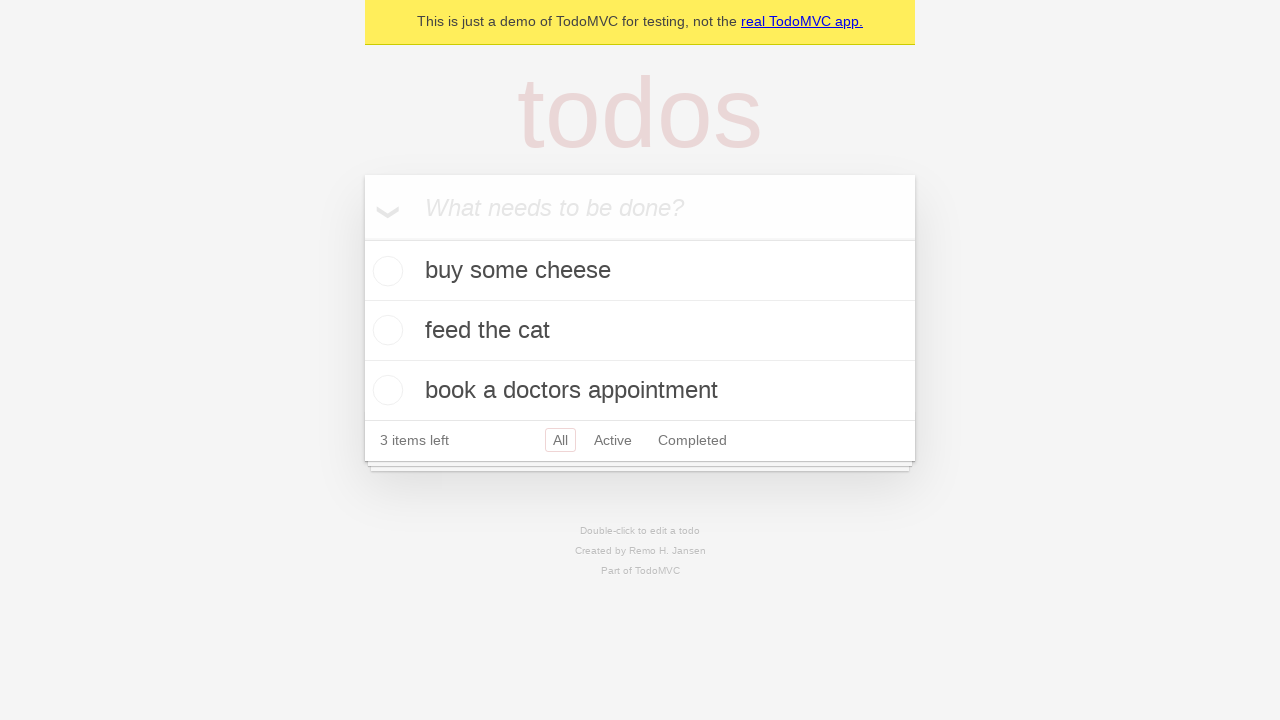

Clicked Active filter link at (613, 440) on internal:role=link[name="Active"i]
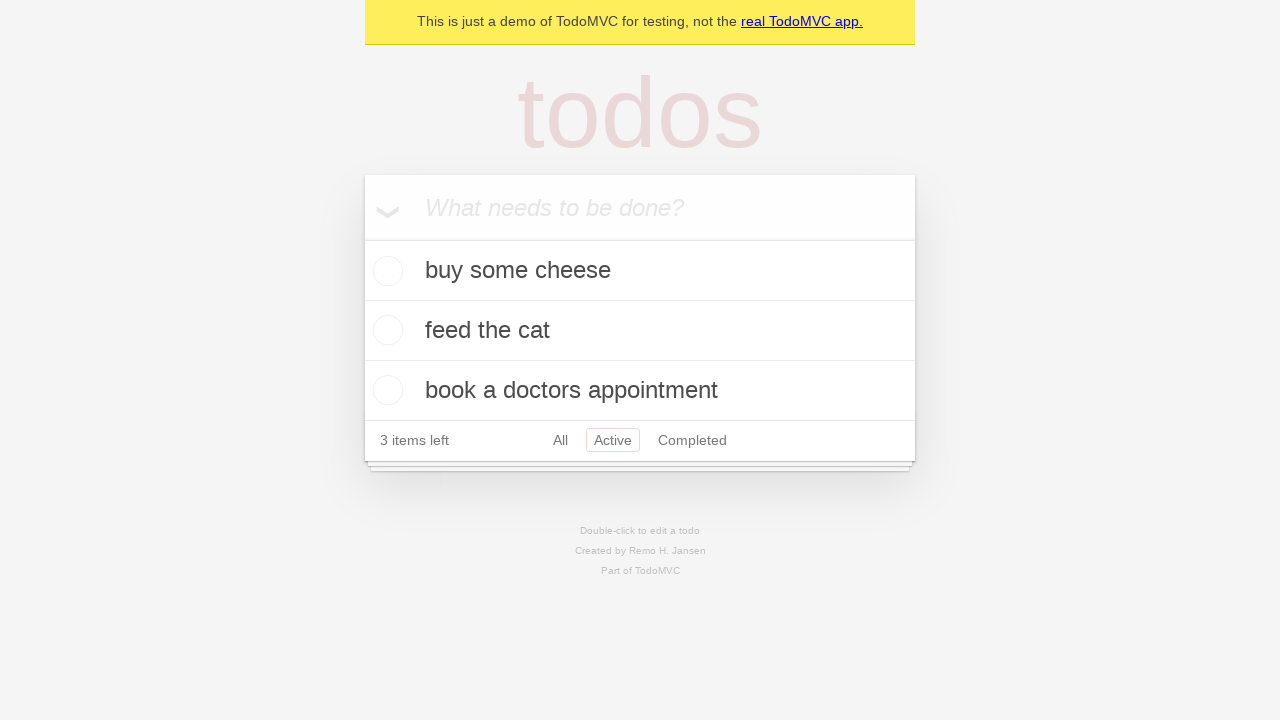

Clicked Completed filter link at (692, 440) on internal:role=link[name="Completed"i]
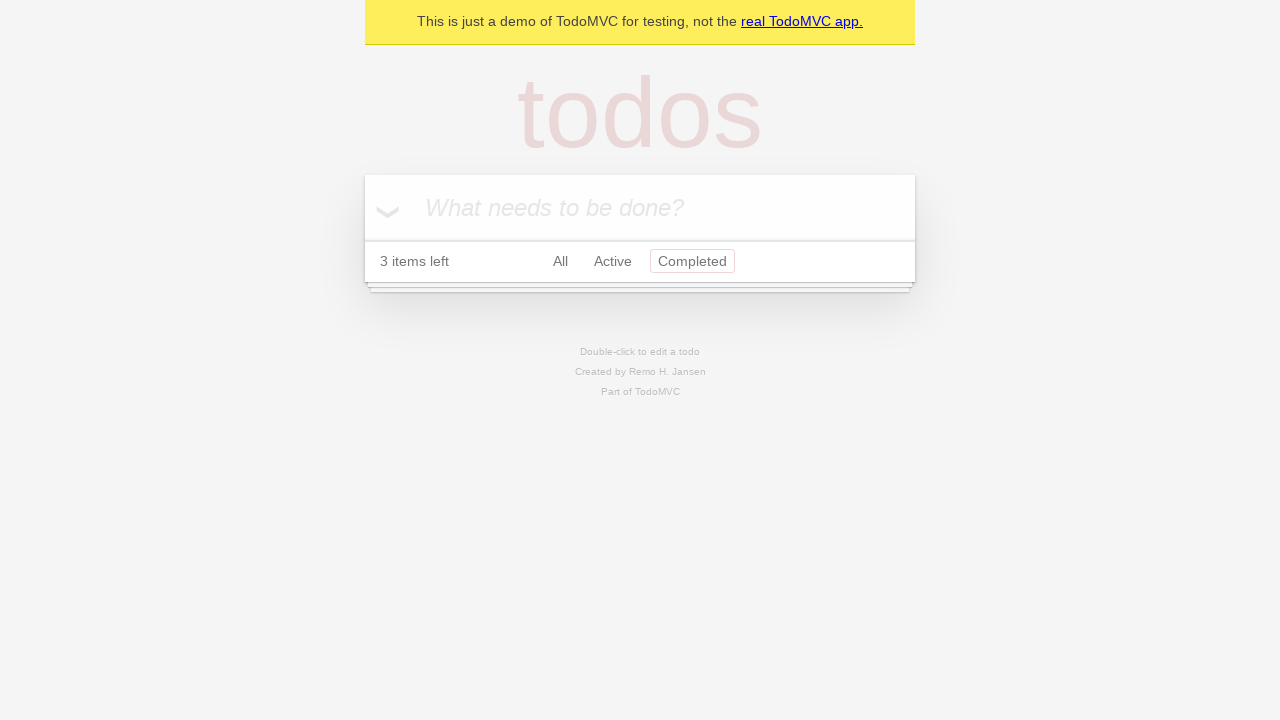

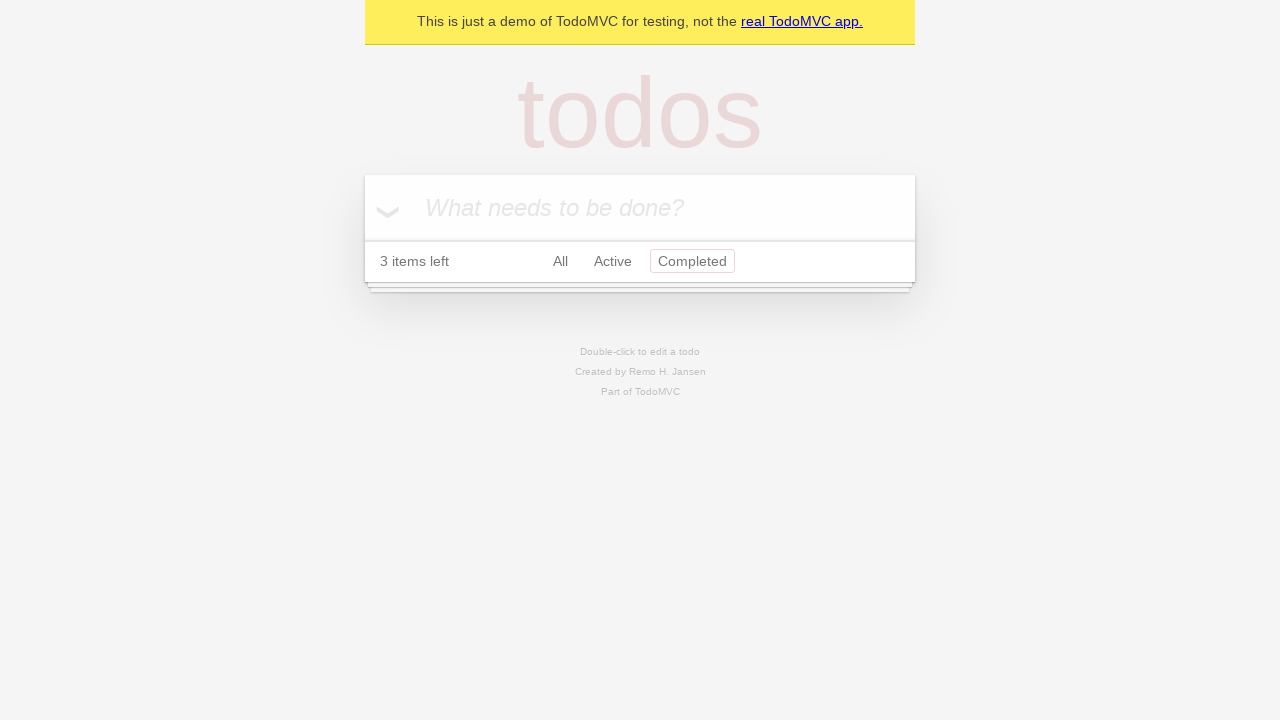